Tests opening a new browser tab, navigating to a different URL in the new tab, and verifying that two window handles exist.

Starting URL: https://the-internet.herokuapp.com/windows

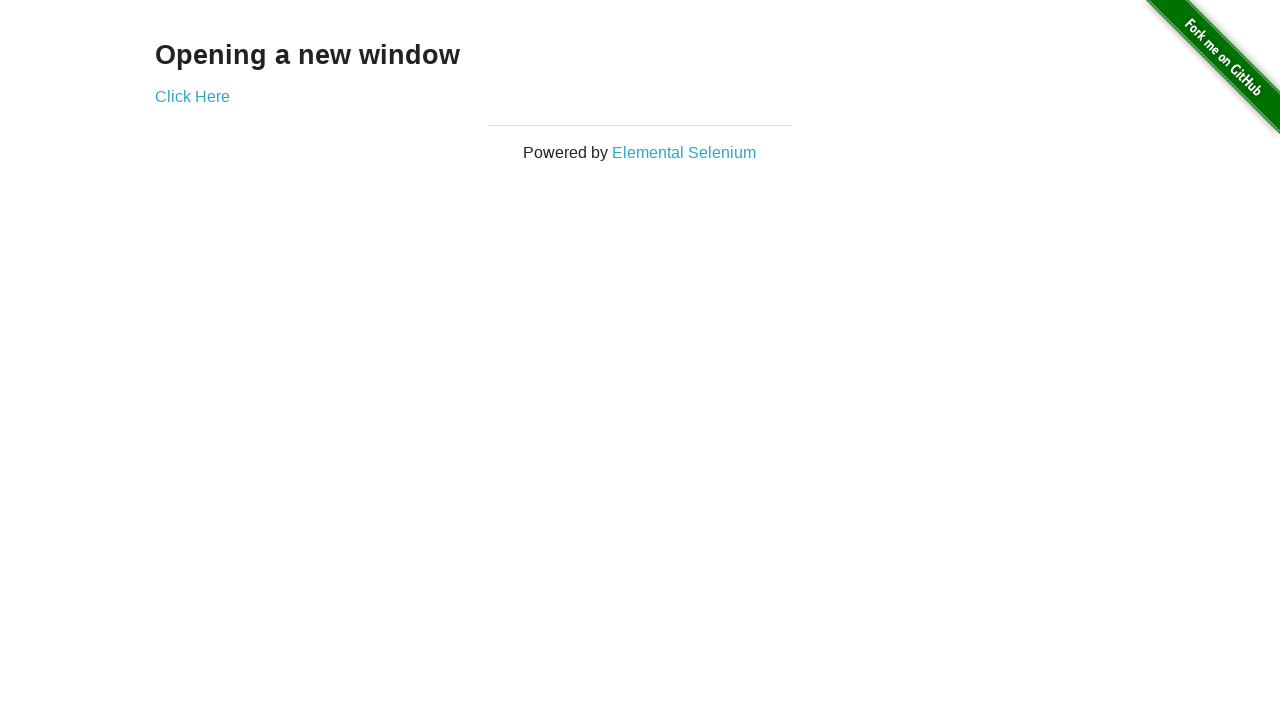

Opened a new browser tab
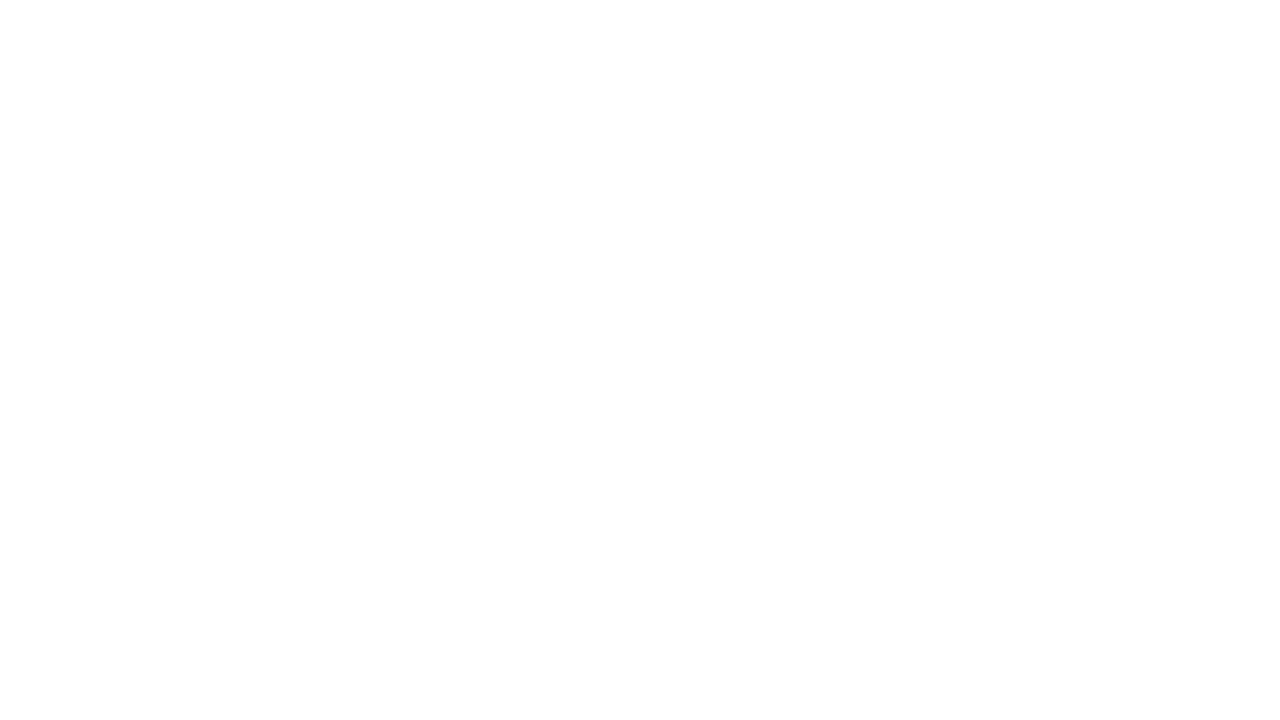

Navigated to https://the-internet.herokuapp.com/typos in new tab
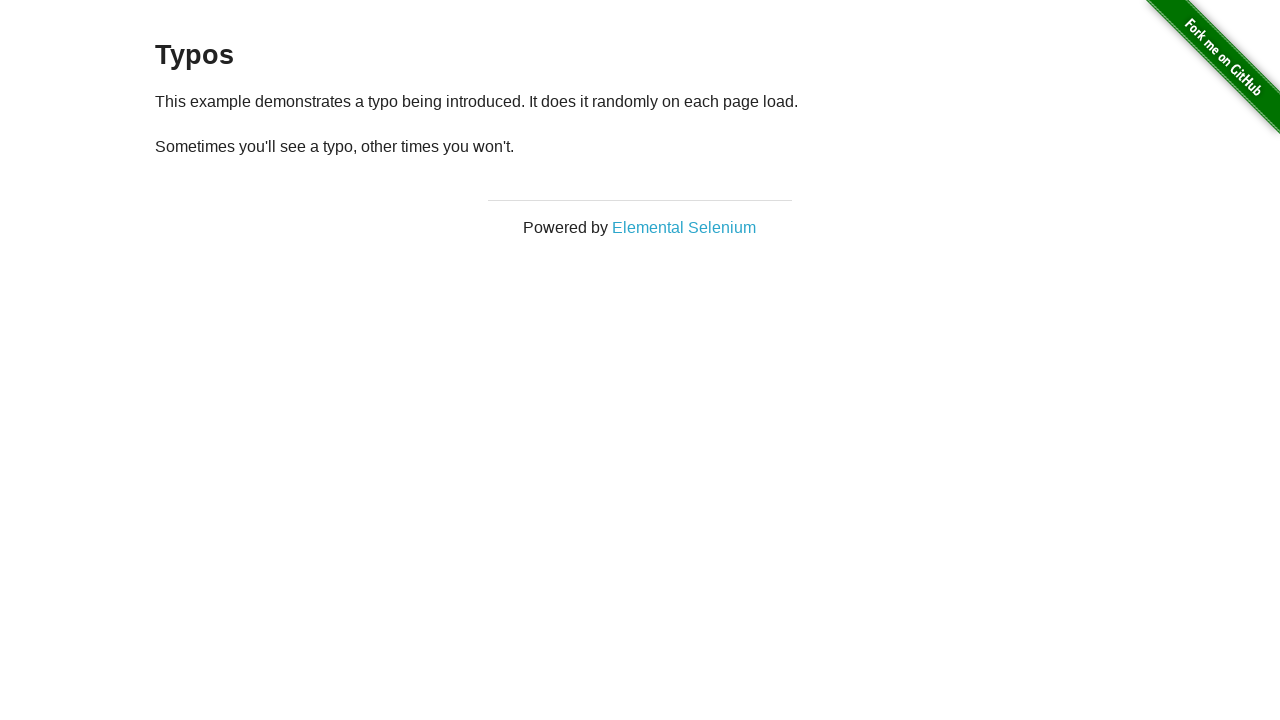

Verified that two pages exist in the context
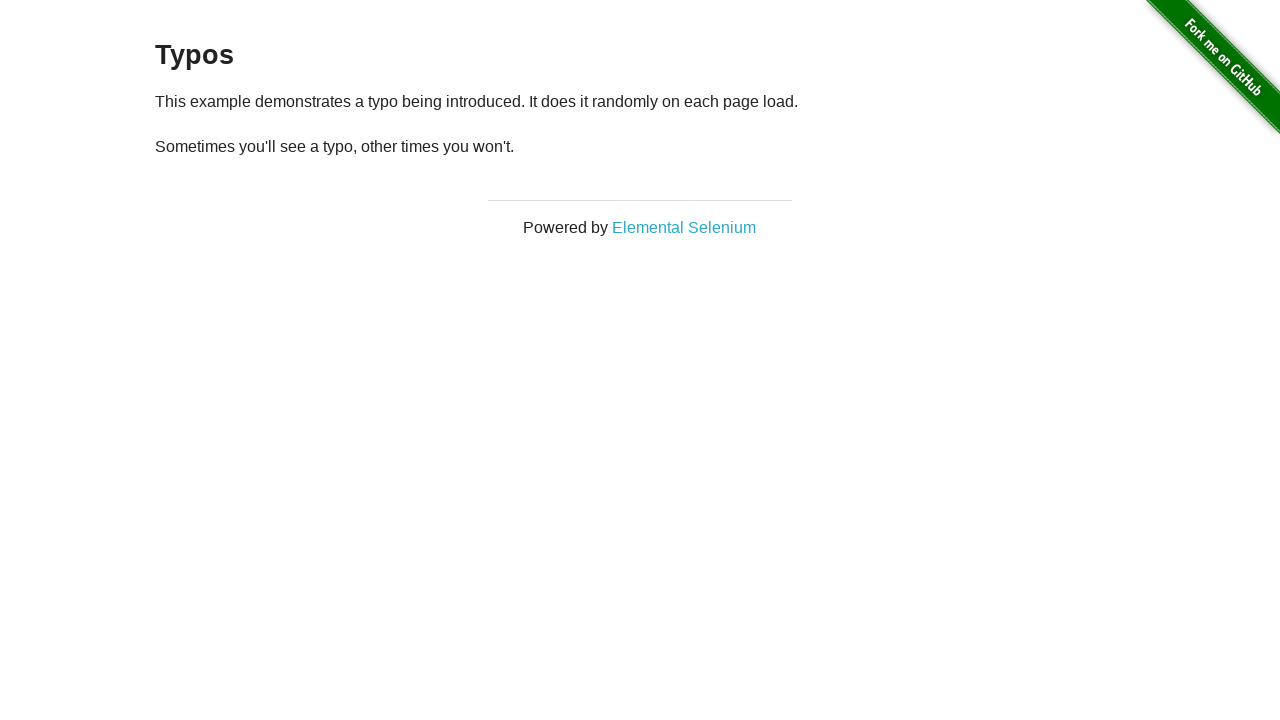

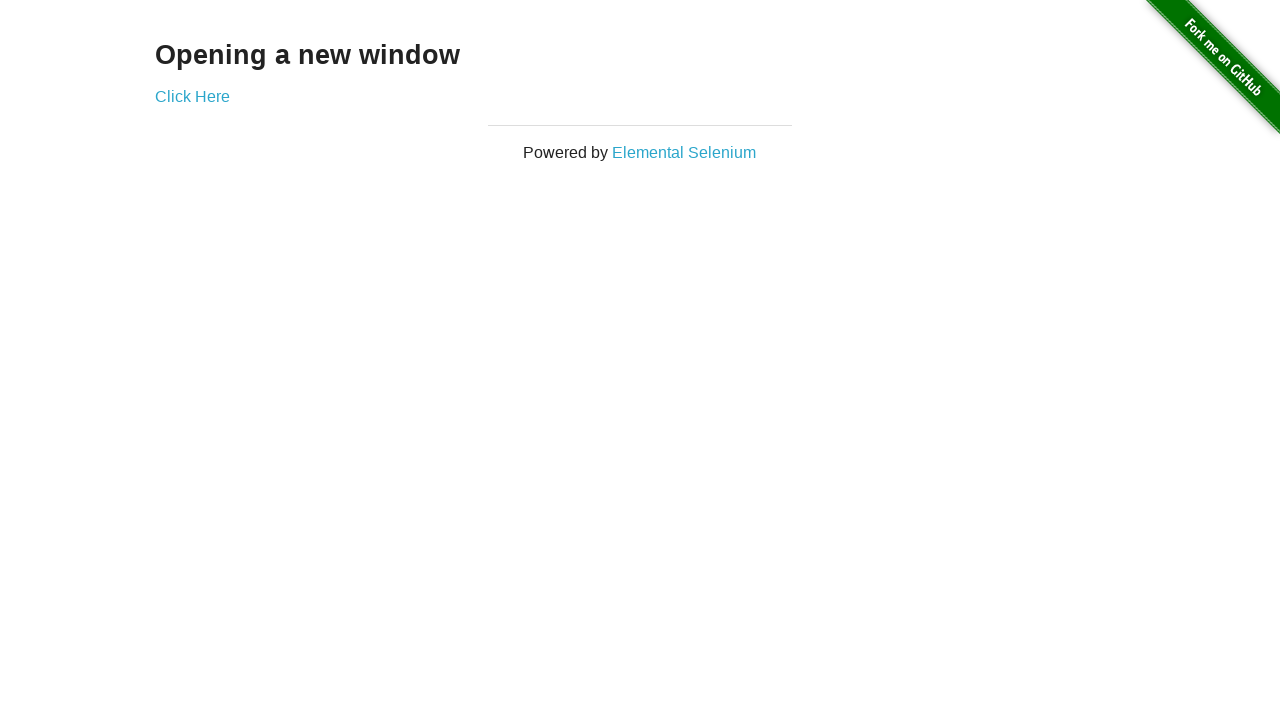